Tests iframe handling by clicking on "Single Iframe" tab, switching to the iframe, and entering text into an input field within the frame

Starting URL: http://demo.automationtesting.in/Frames.html

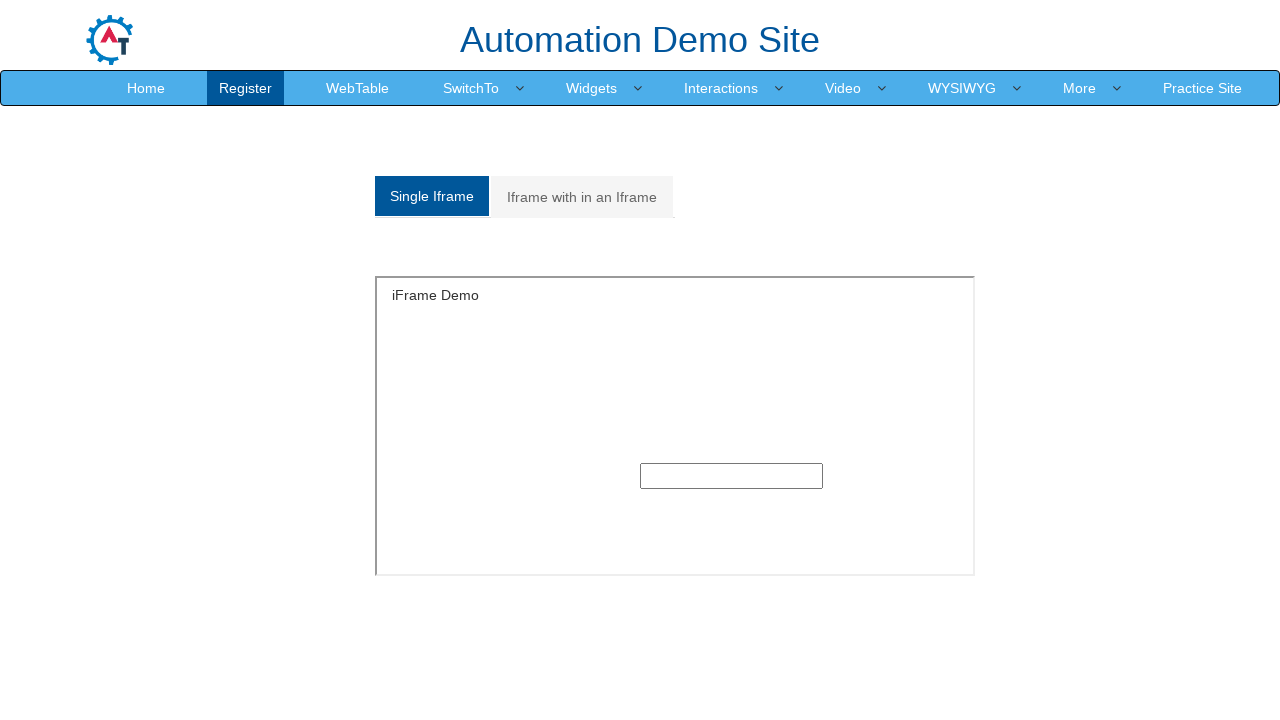

Clicked on 'Single Iframe' tab at (432, 196) on a:has-text('Single Iframe')
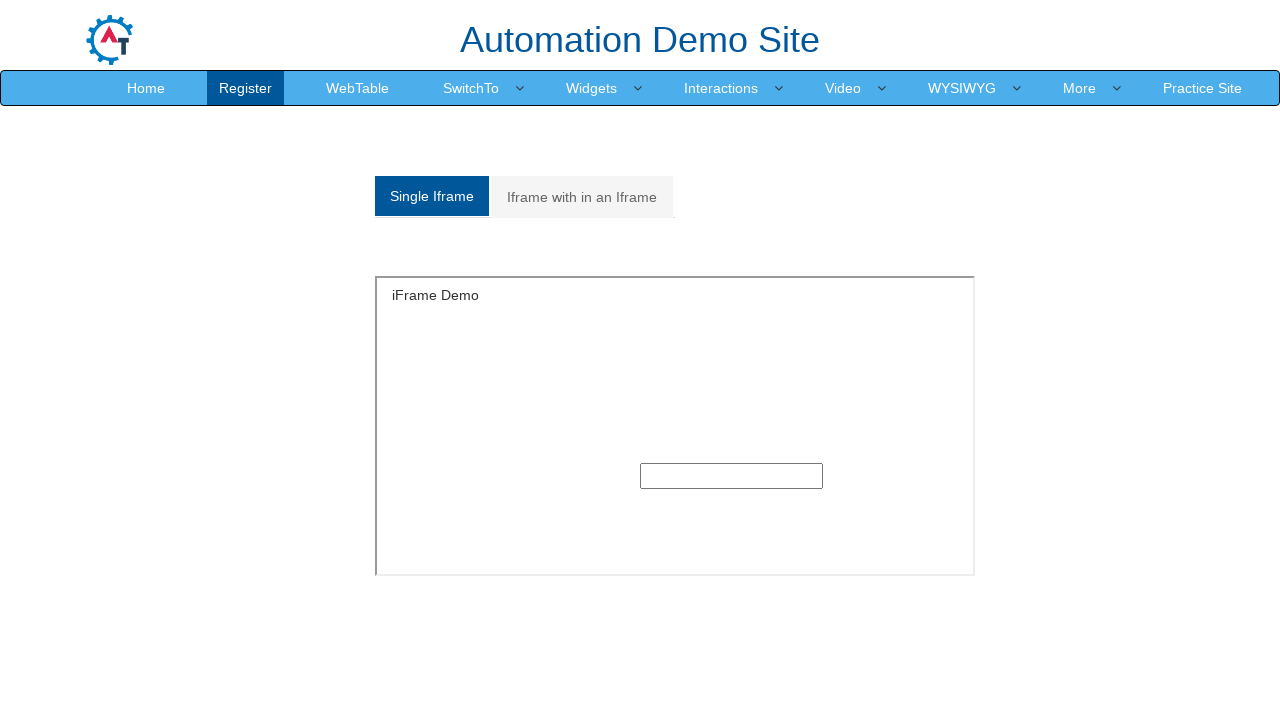

Located iframe with ID 'singleframe'
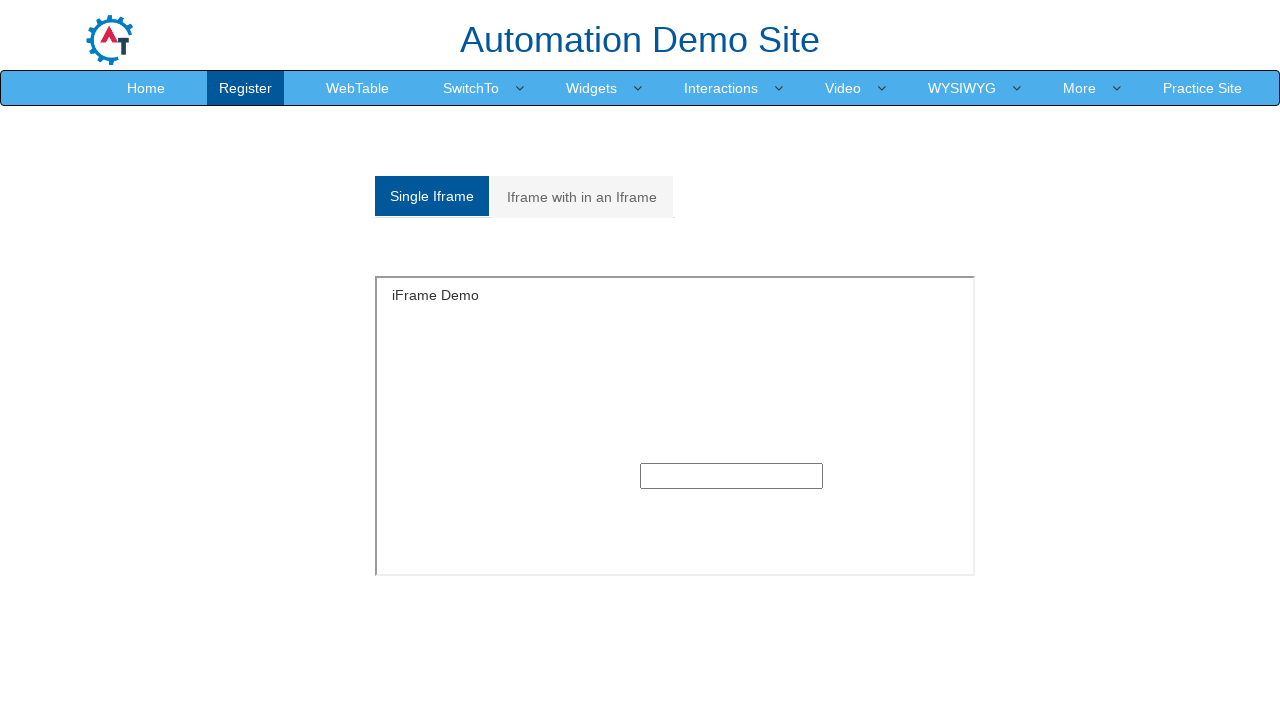

Filled text input field in iframe with 'Akshata J Pai' on #singleframe >> internal:control=enter-frame >> input[type='text']
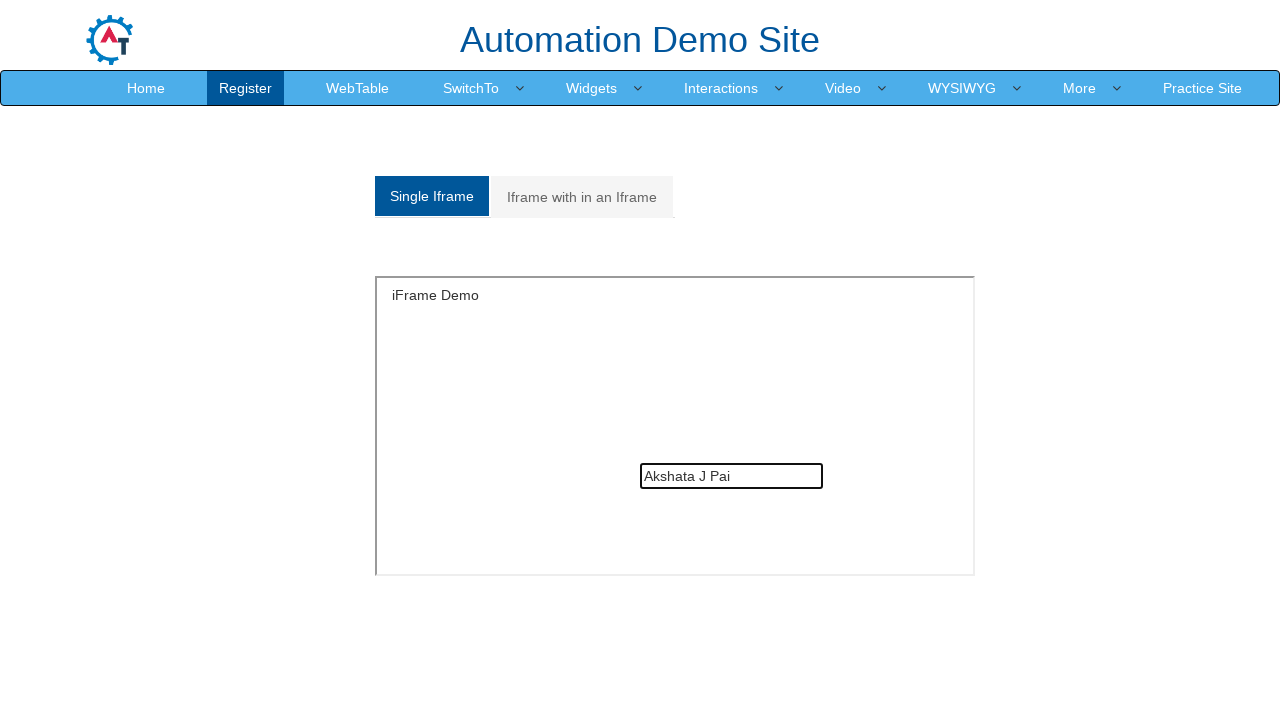

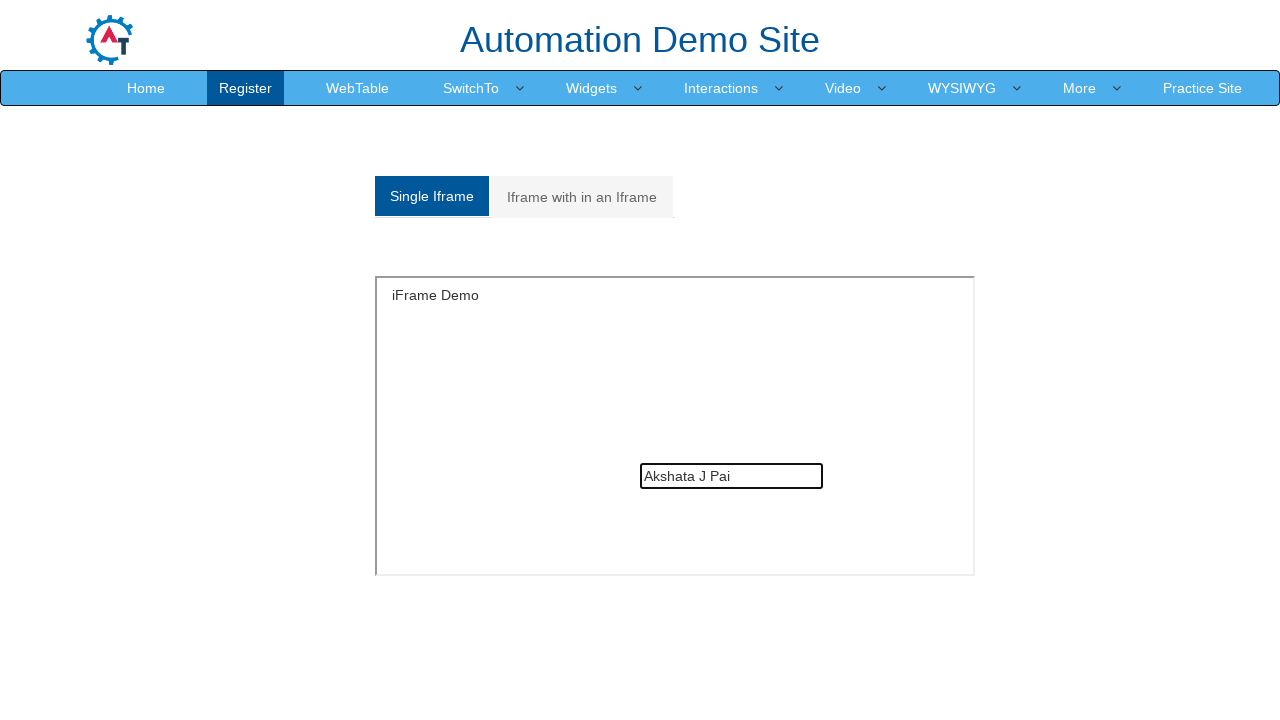